Tests drag and drop functionality by dragging an element to a drop target

Starting URL: https://www.leafground.com/drag.xhtml

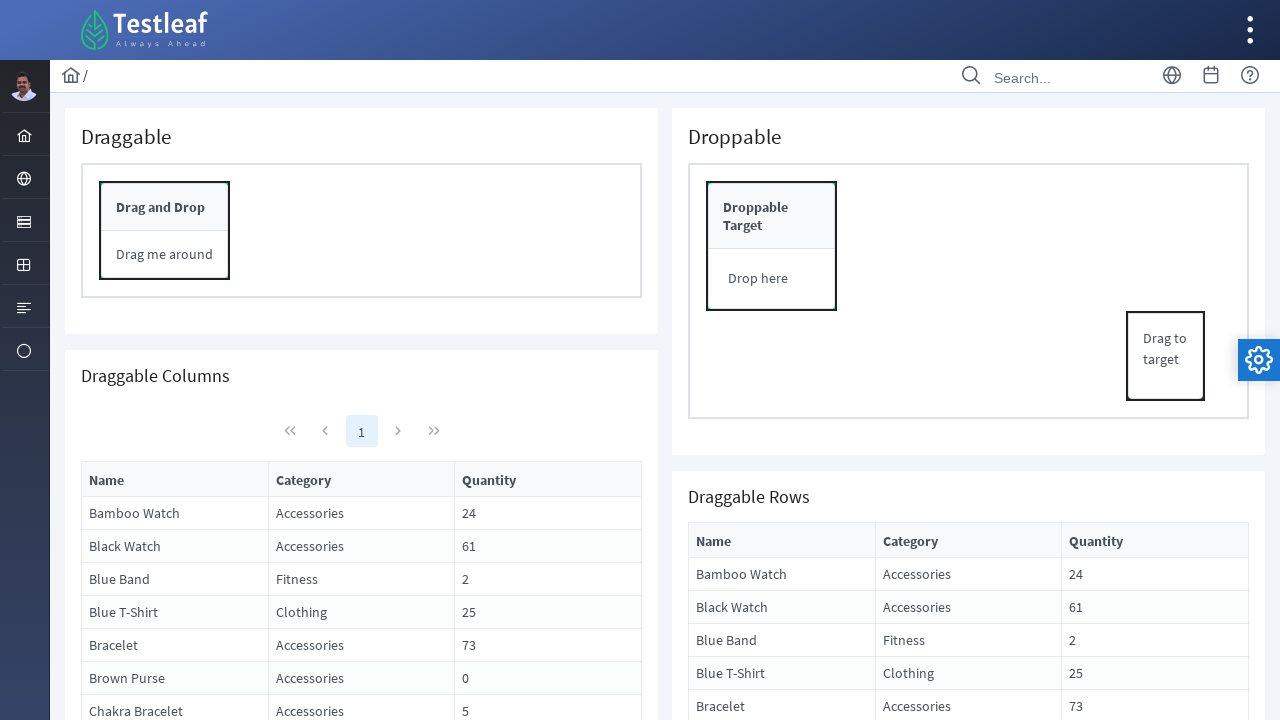

Located drag source element with id 'form:drop'
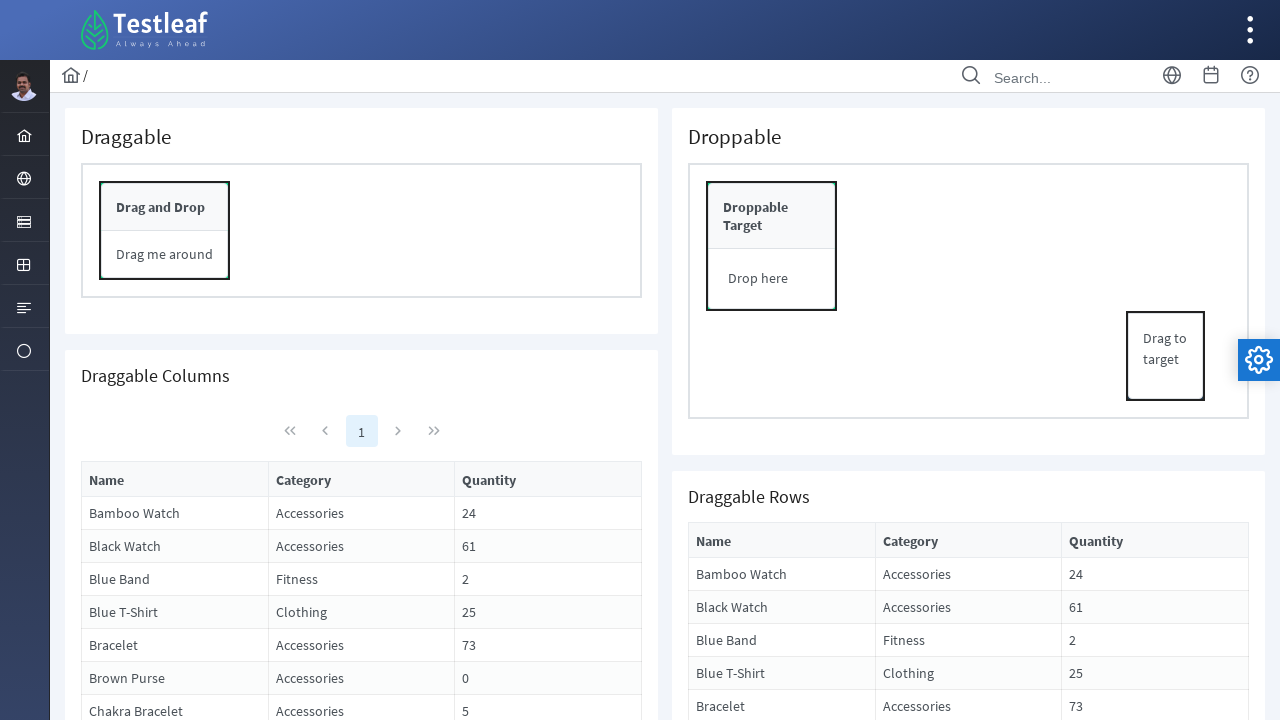

Located drop target element with text 'Drag to target'
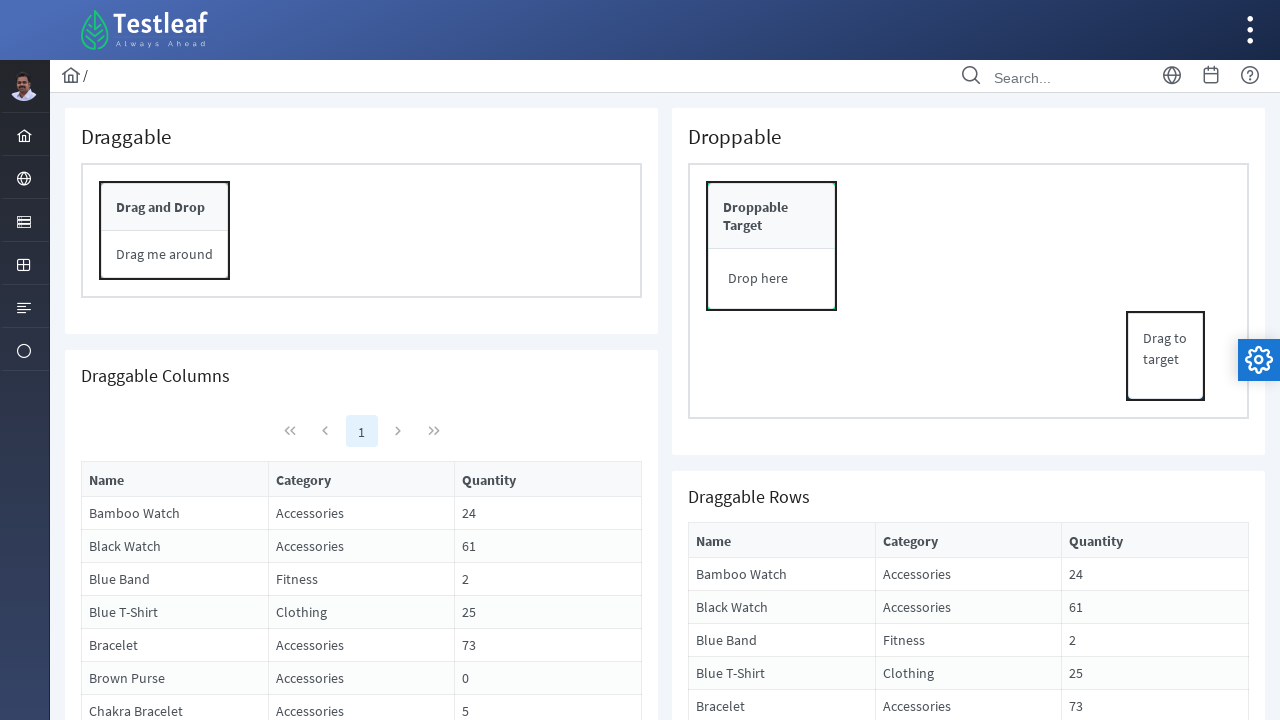

Dragged target element to source element (drop target) at (772, 246)
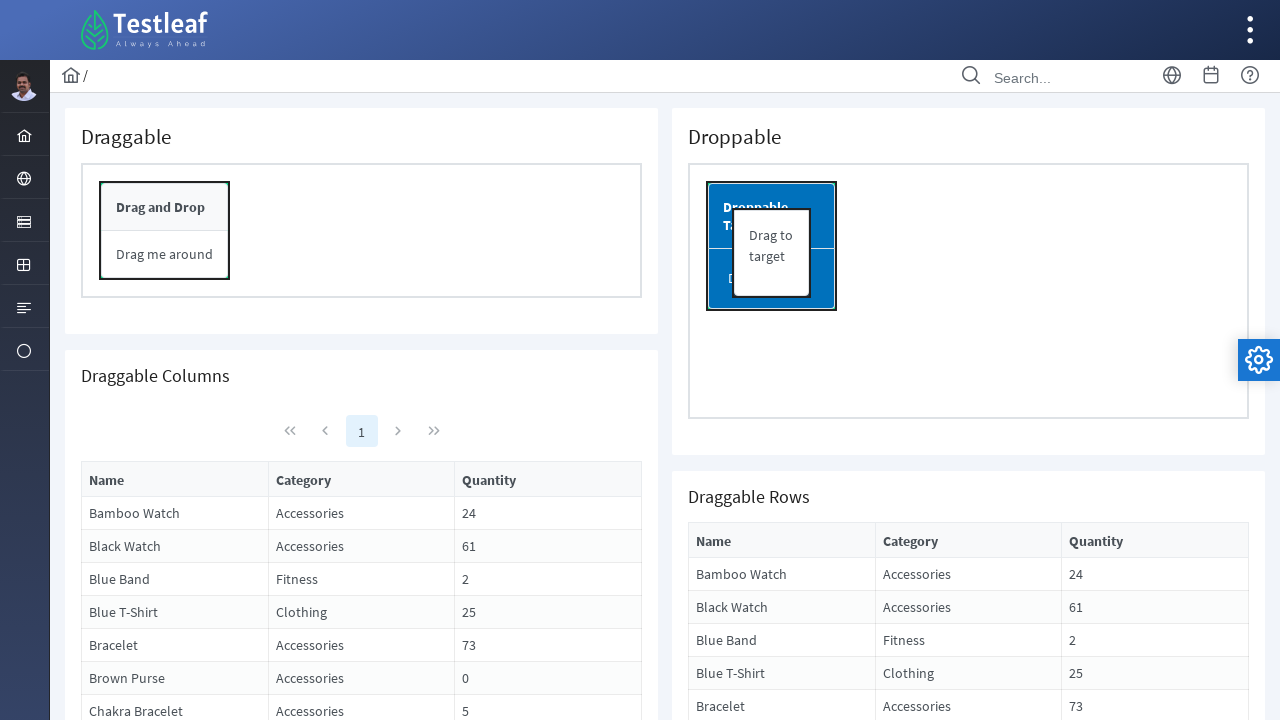

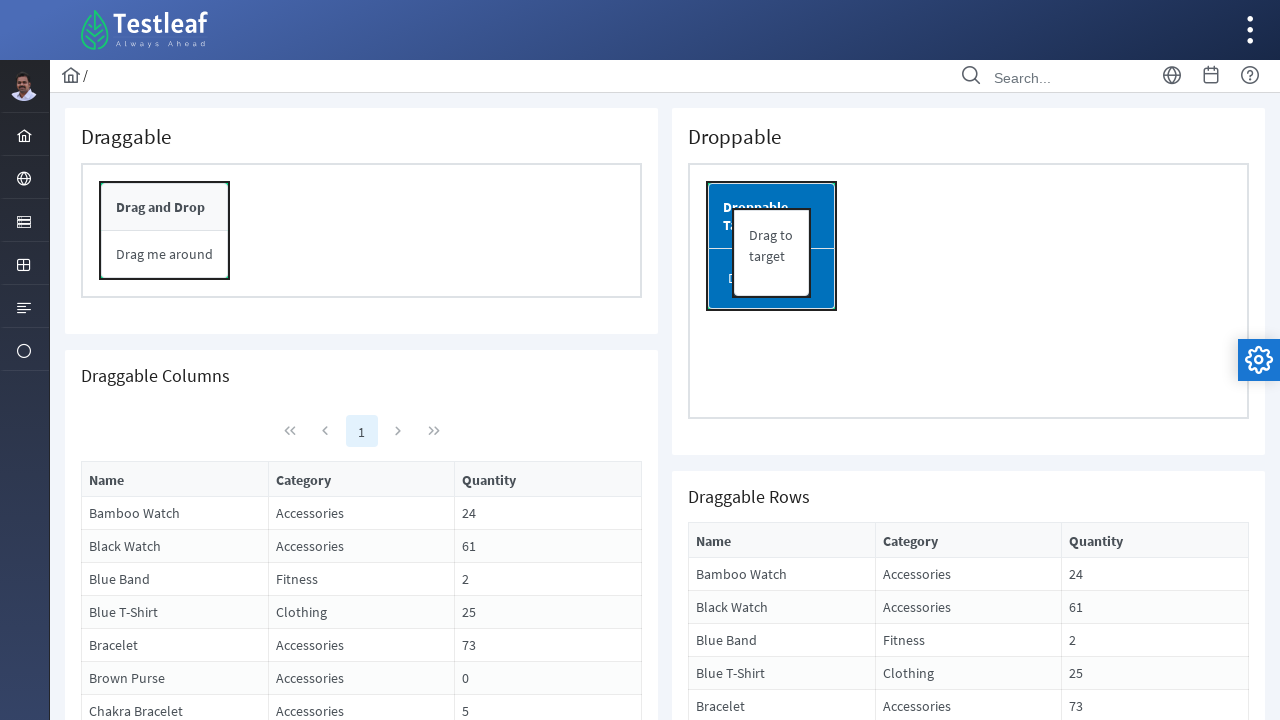